Tests browser window management by maximizing, minimizing, and switching to fullscreen mode on the Flipkart website

Starting URL: https://www.flipkart.com/

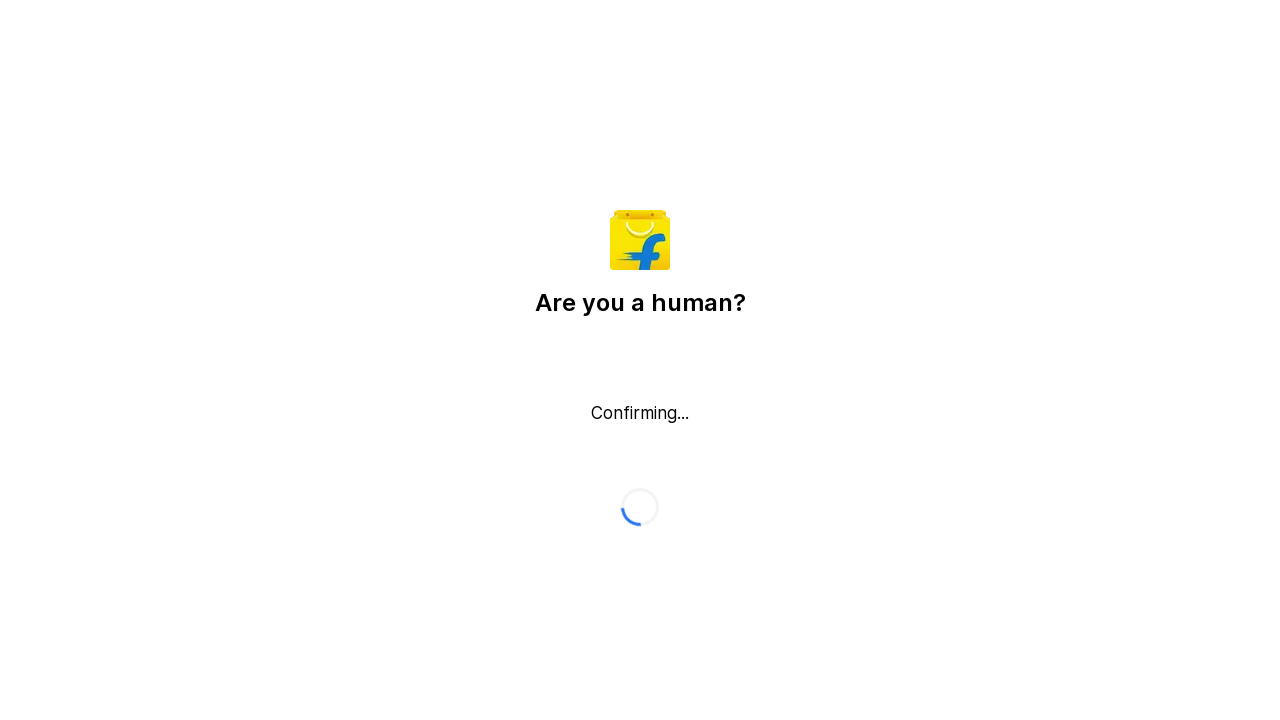

Maximized browser window to 1920x1080 viewport
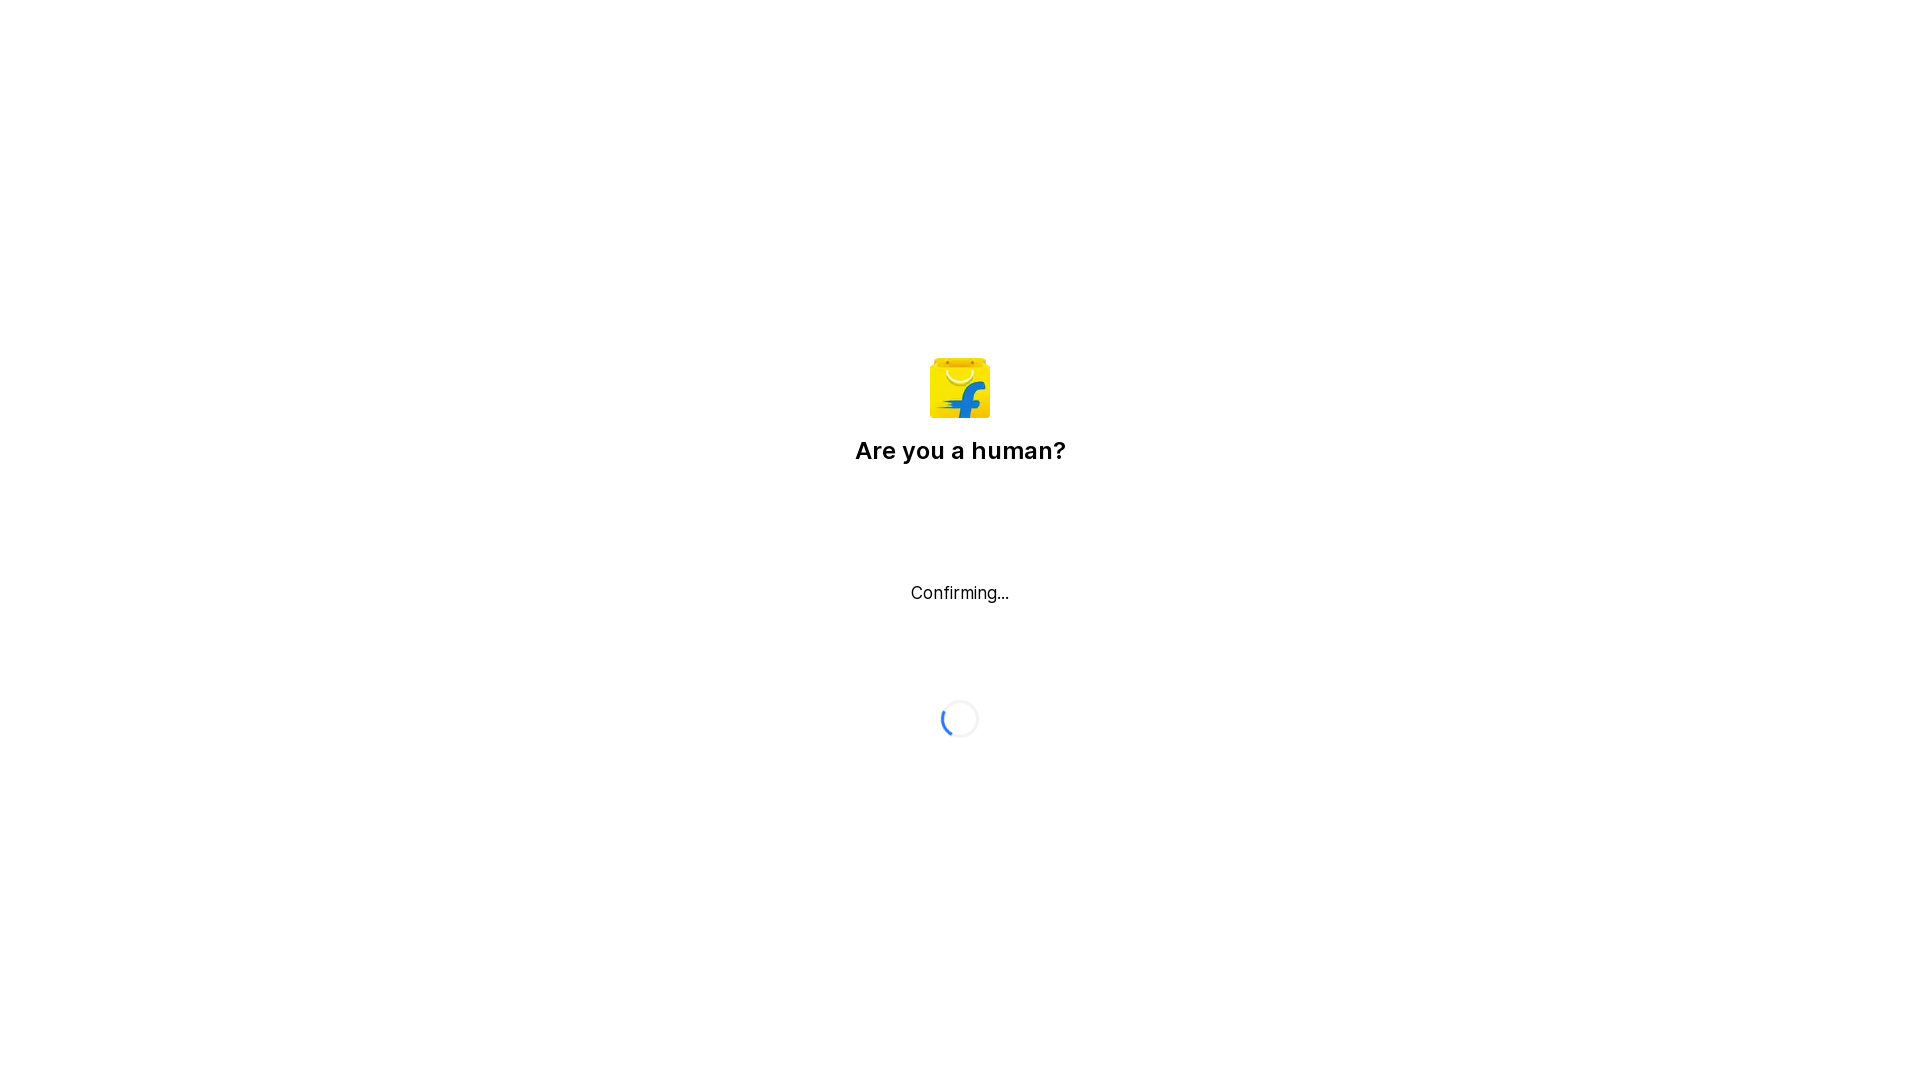

Waited 1 second
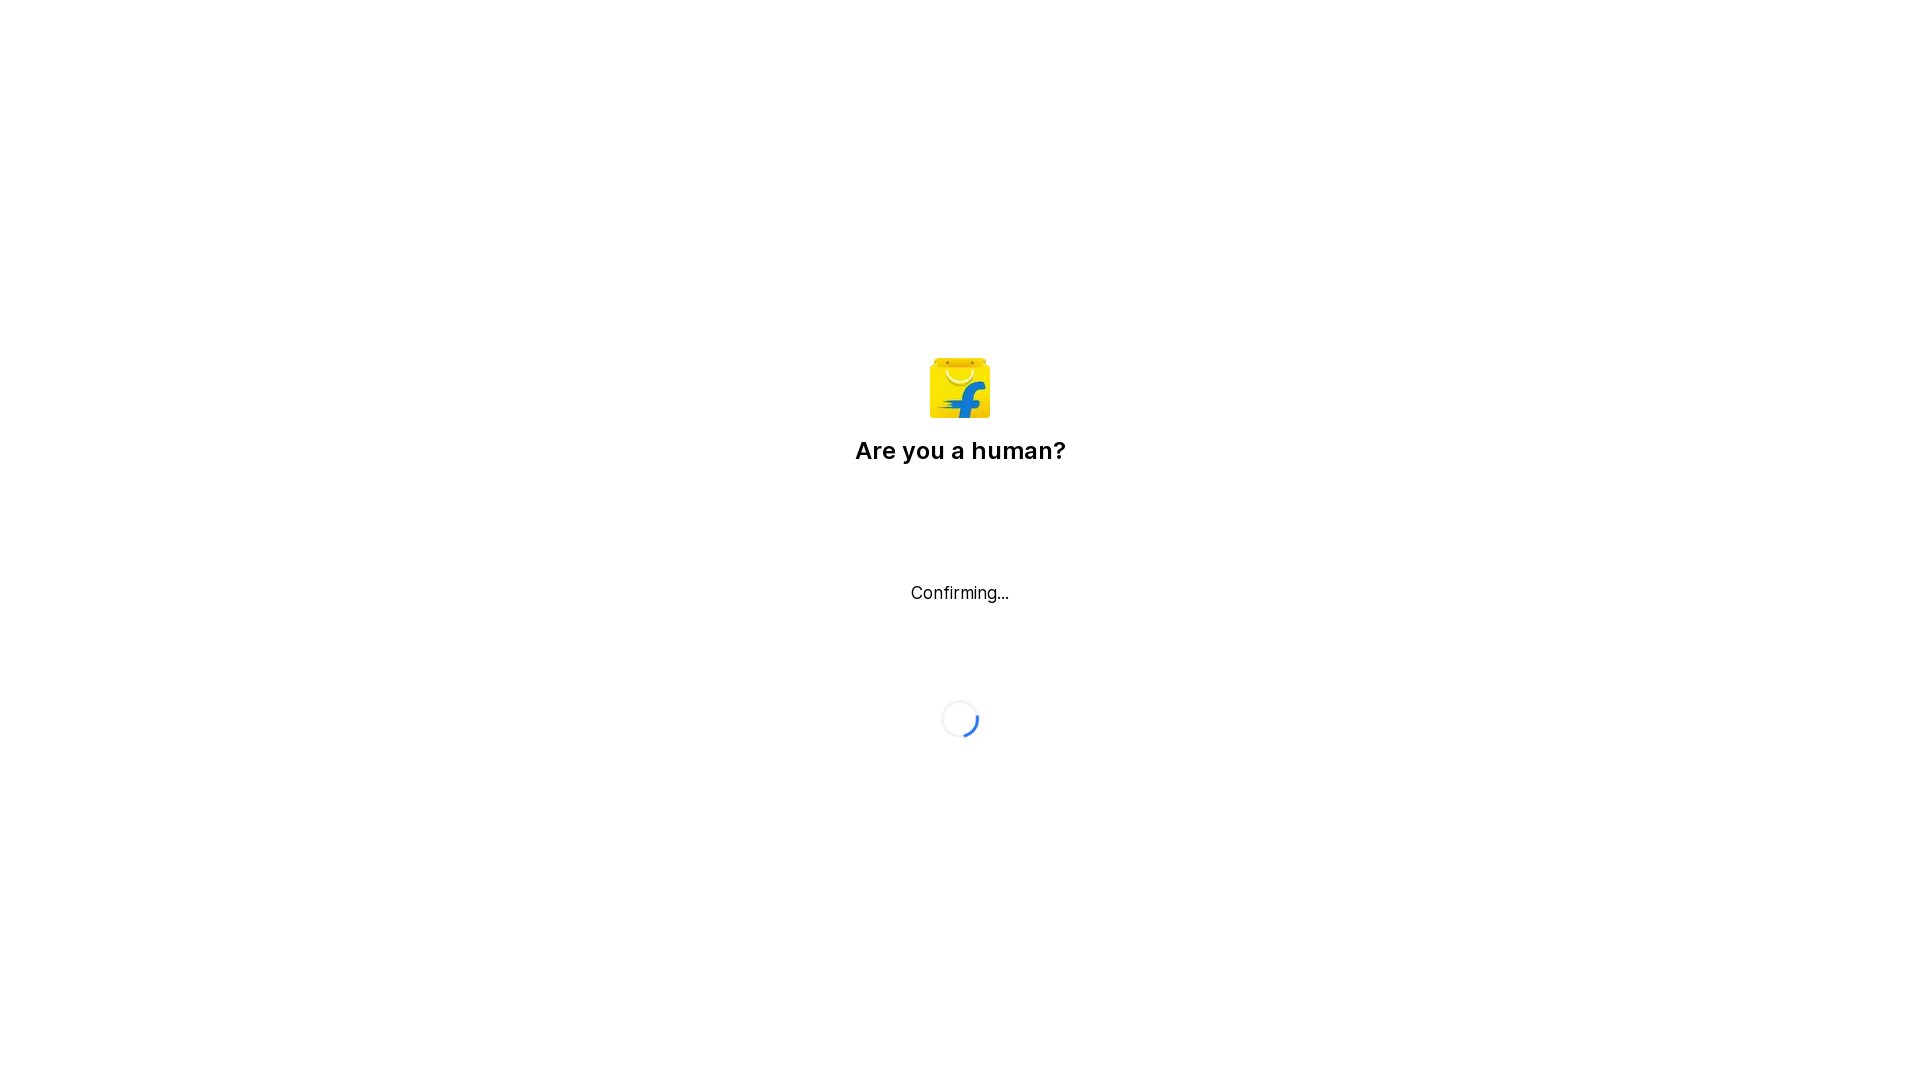

Simulated minimize by setting viewport to 800x600
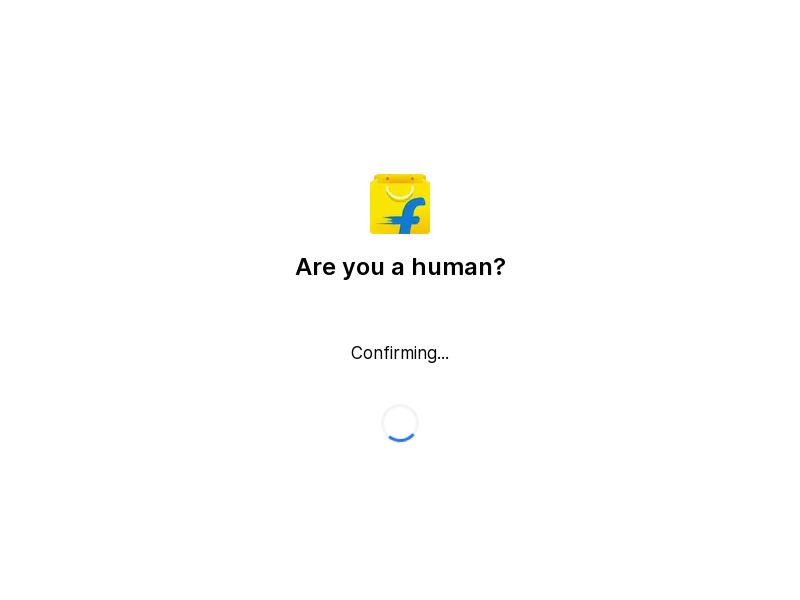

Waited 1 second
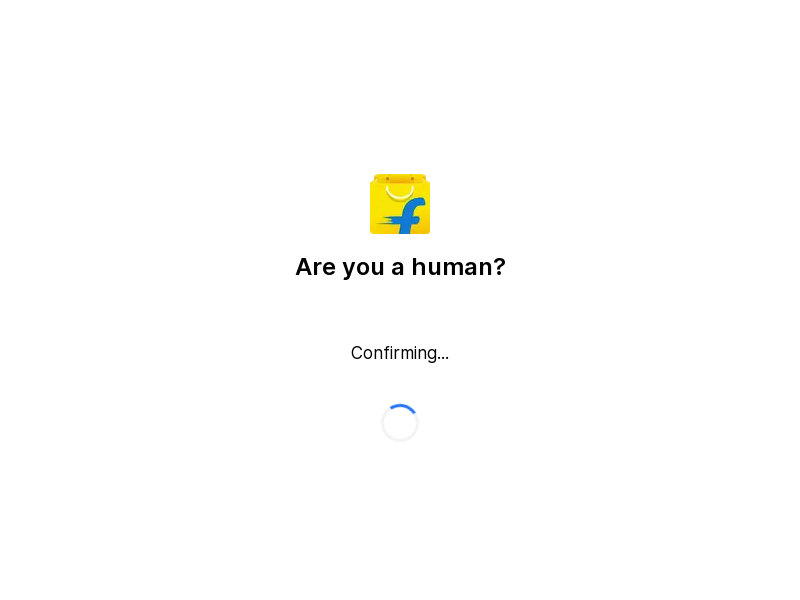

Simulated fullscreen by setting viewport to 1920x1080
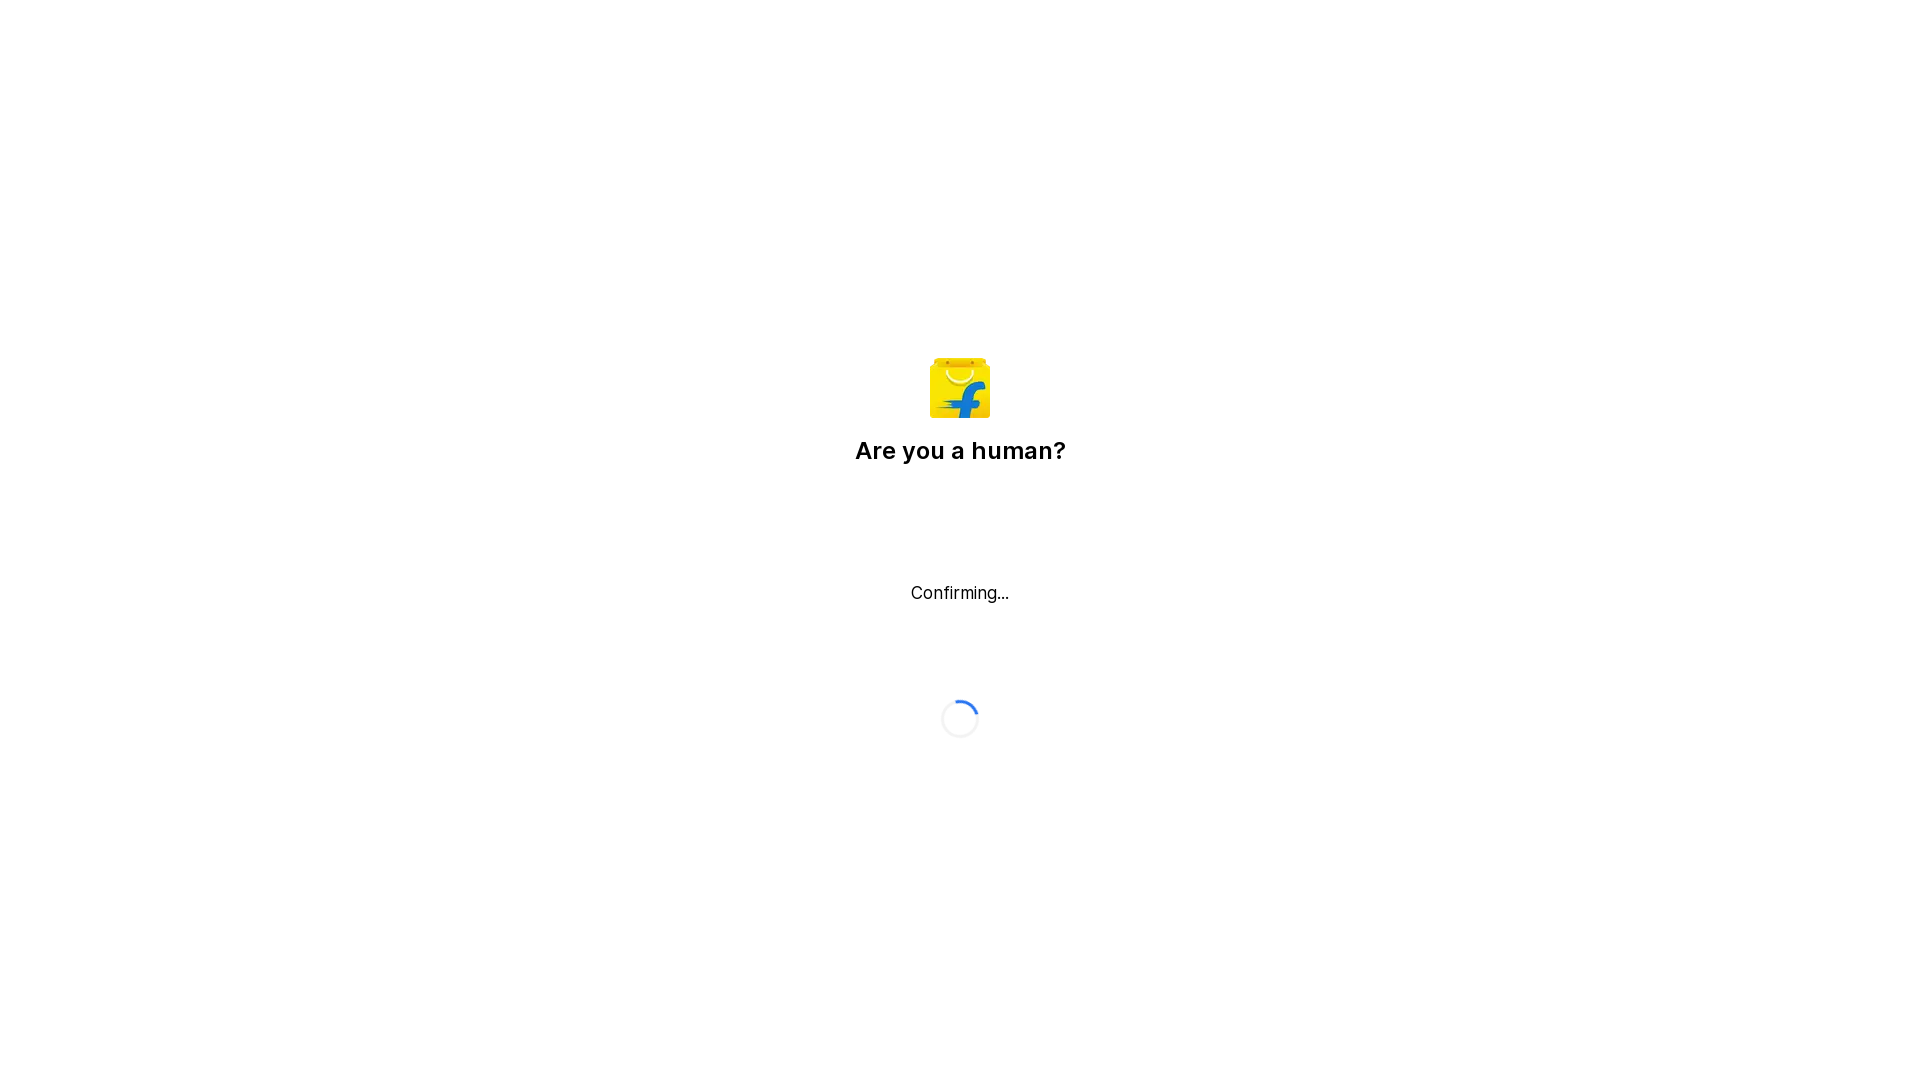

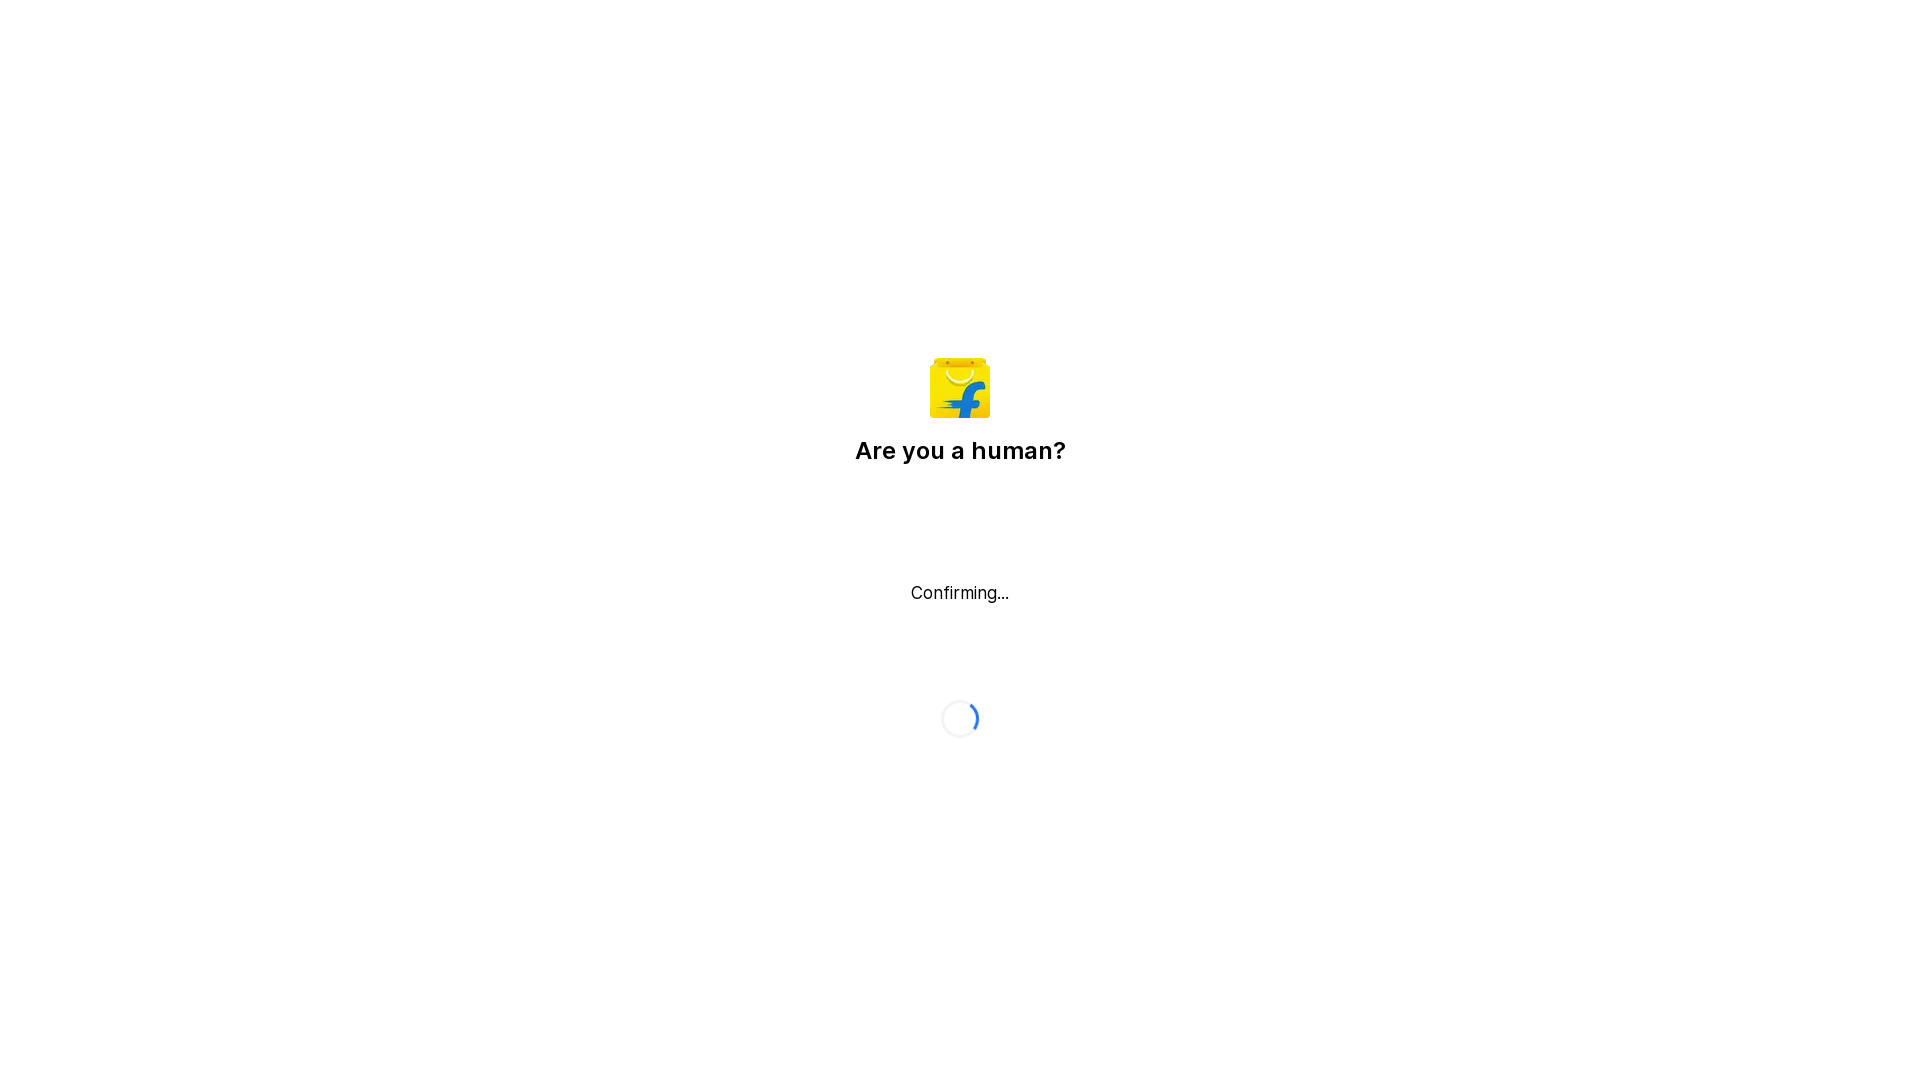